Tests various form elements including dropdown selection, text input, checkboxes and radio buttons on a test page

Starting URL: https://testeroprogramowania.github.io/selenium/

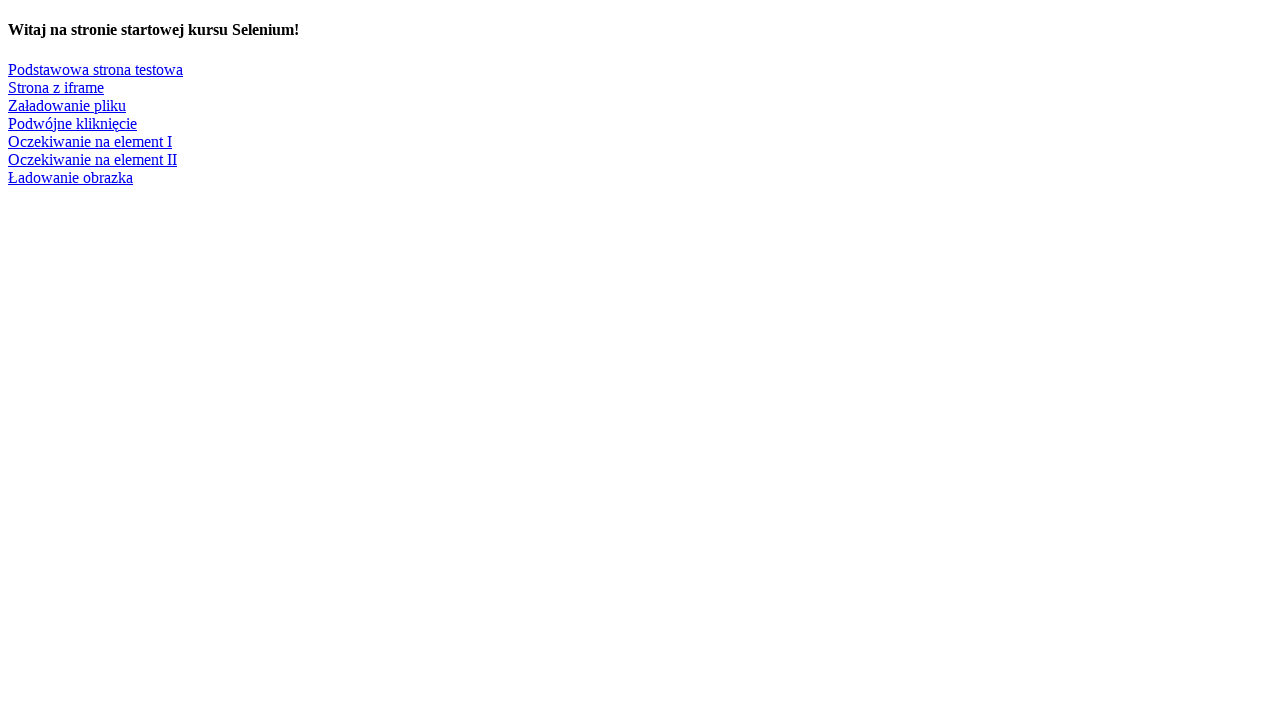

Clicked link to navigate to basic test page at (96, 69) on text=Podstawowa strona testowa
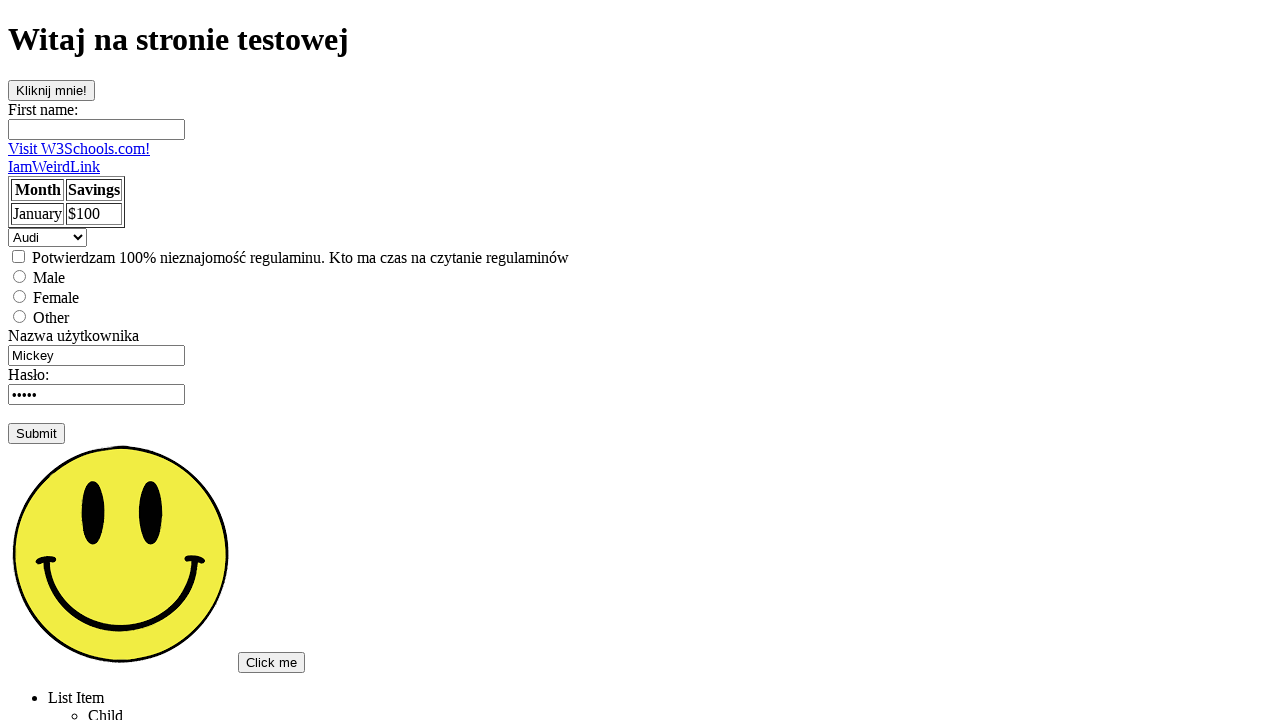

Selected dropdown option by index 2 on select
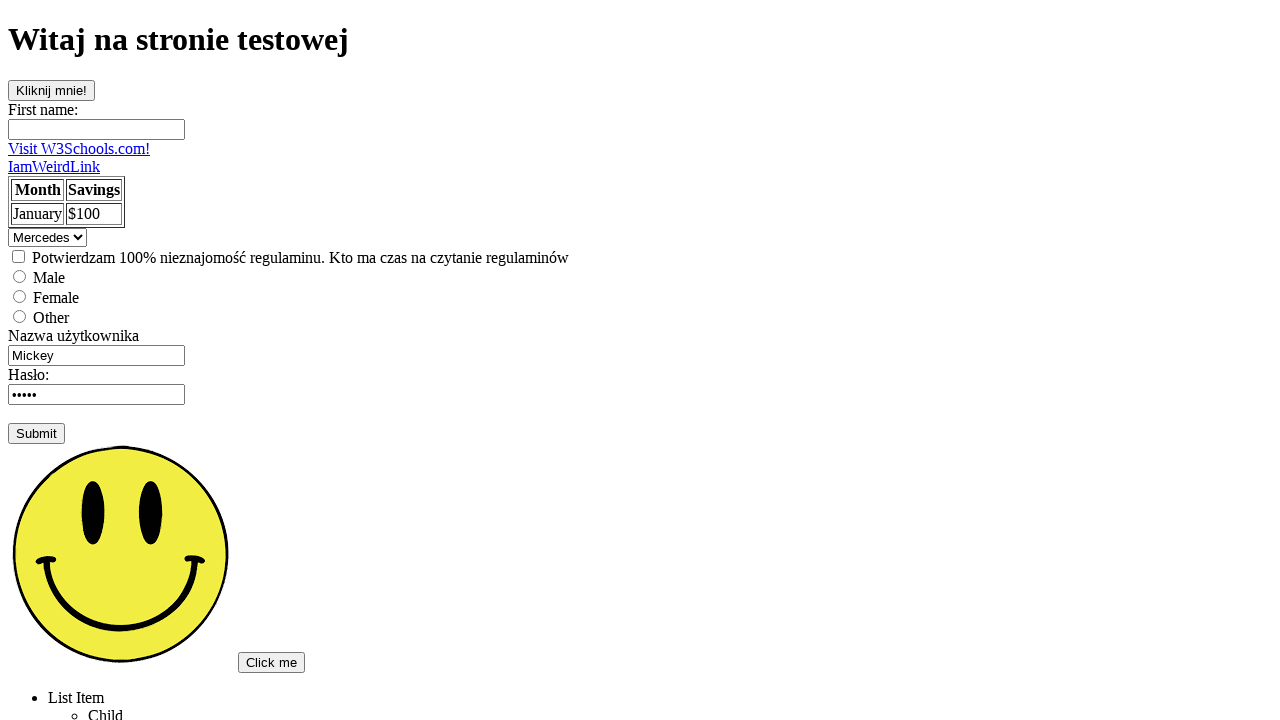

Selected dropdown option 'Saab' by visible text on select
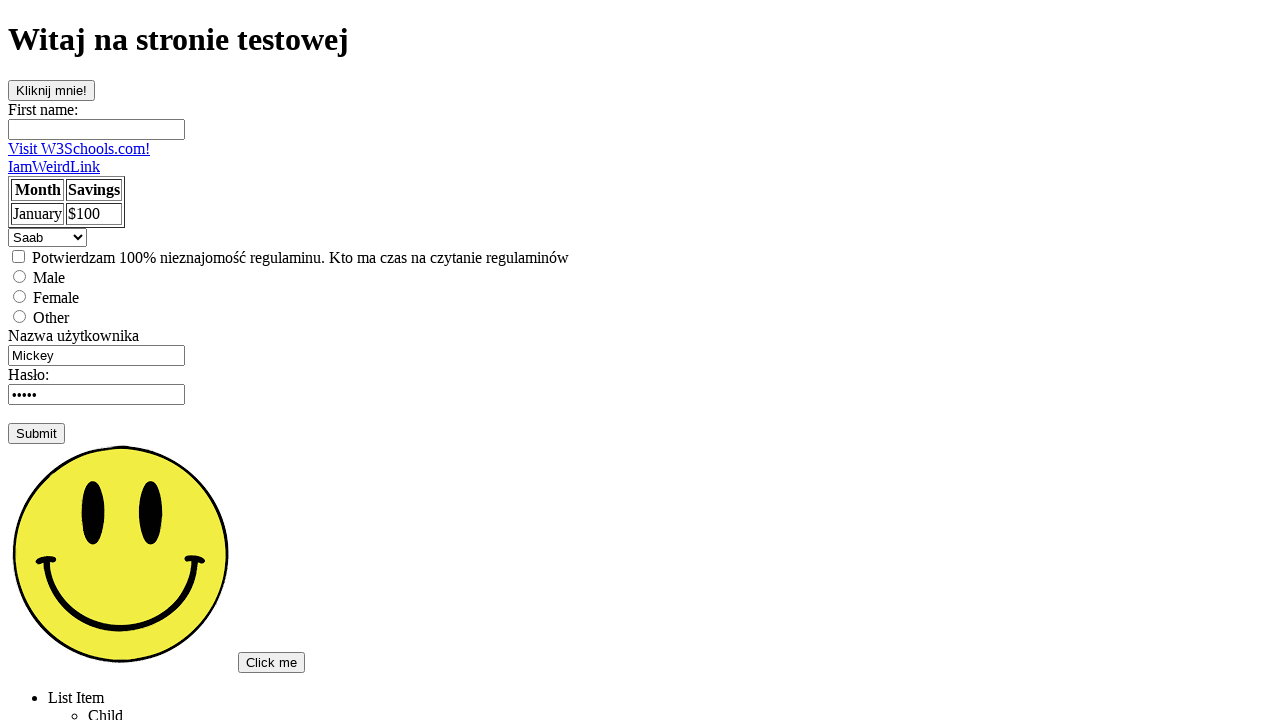

Selected dropdown option 'volvo' by value on select
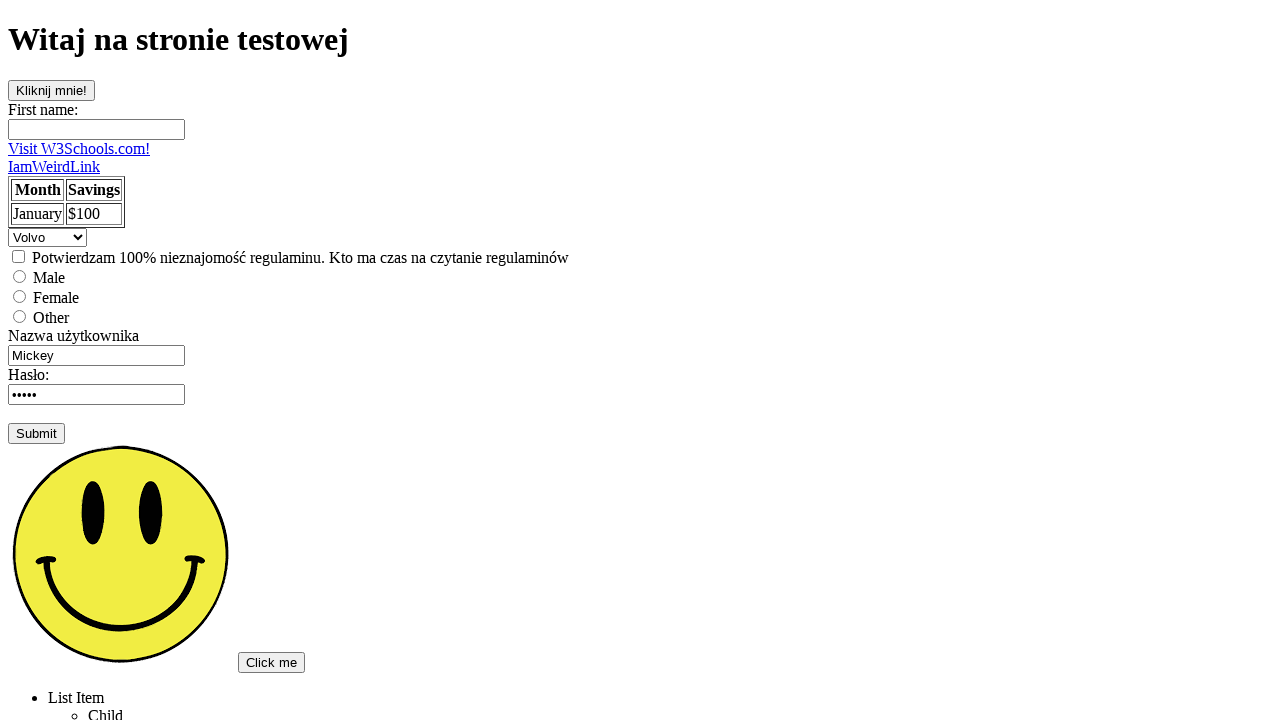

Filled first name field with 'Marcin' on #fname
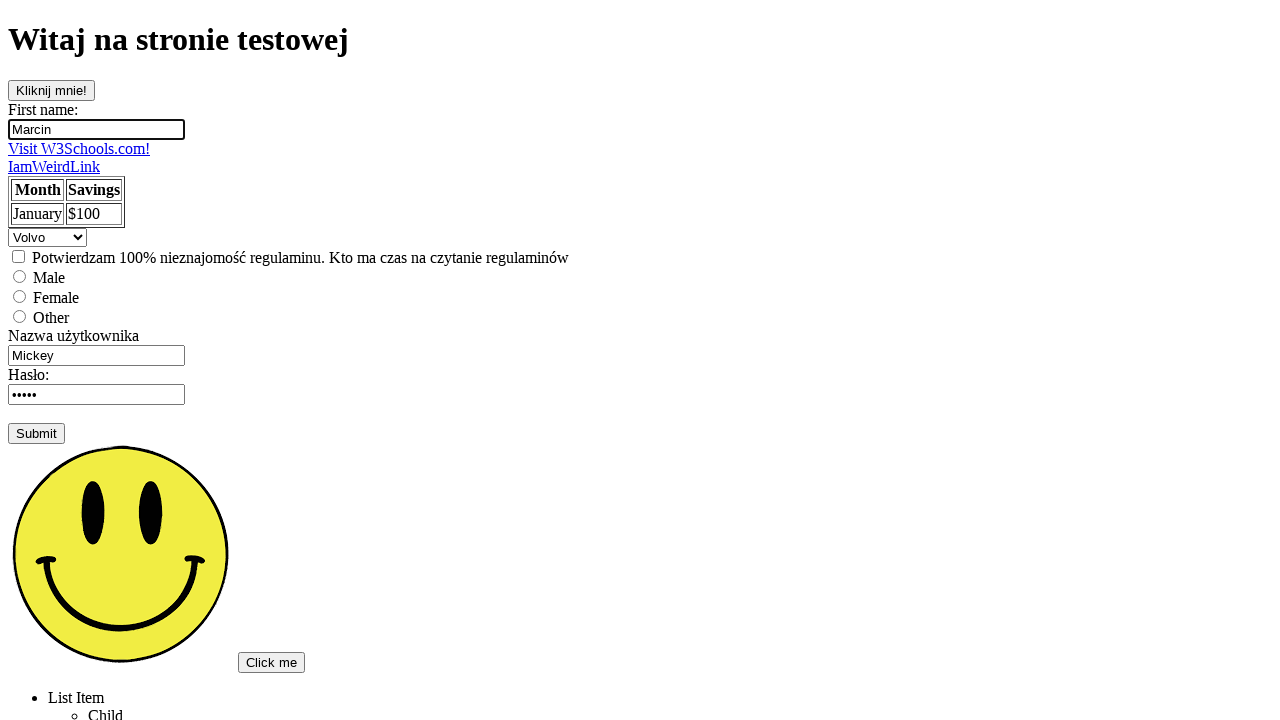

Cleared username field on input[name='username']
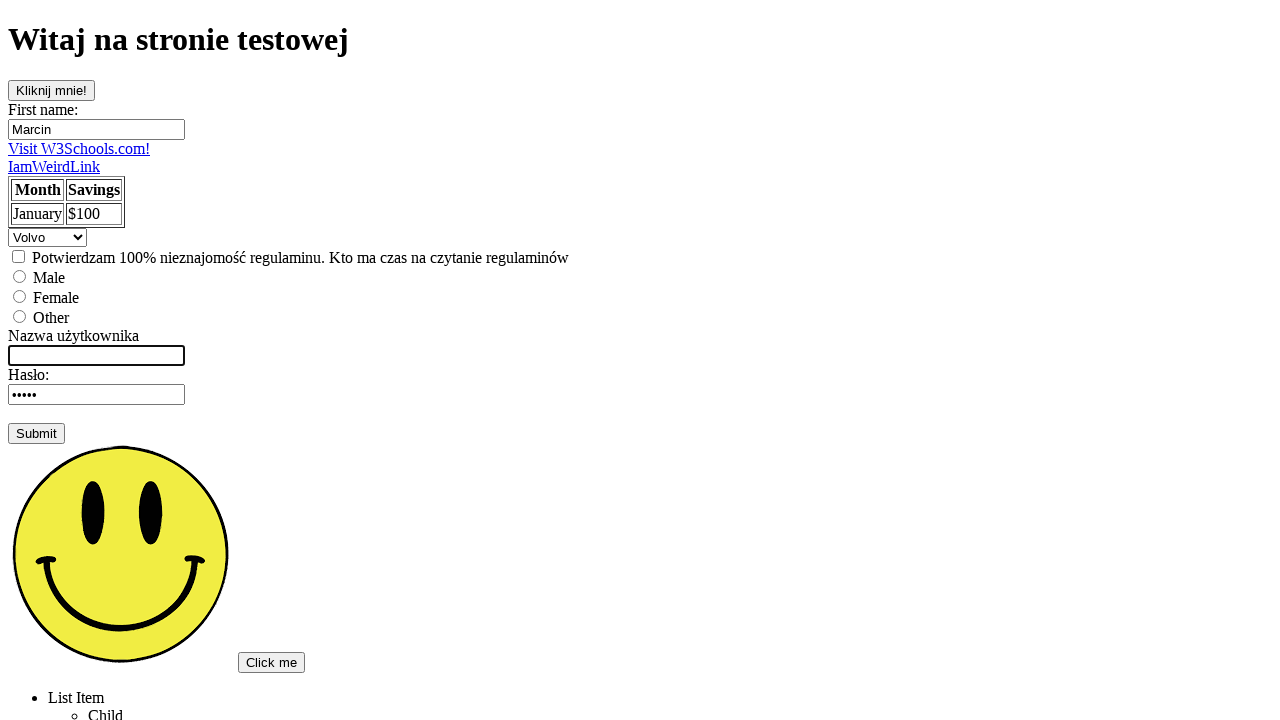

Filled username field with 'admin' on input[name='username']
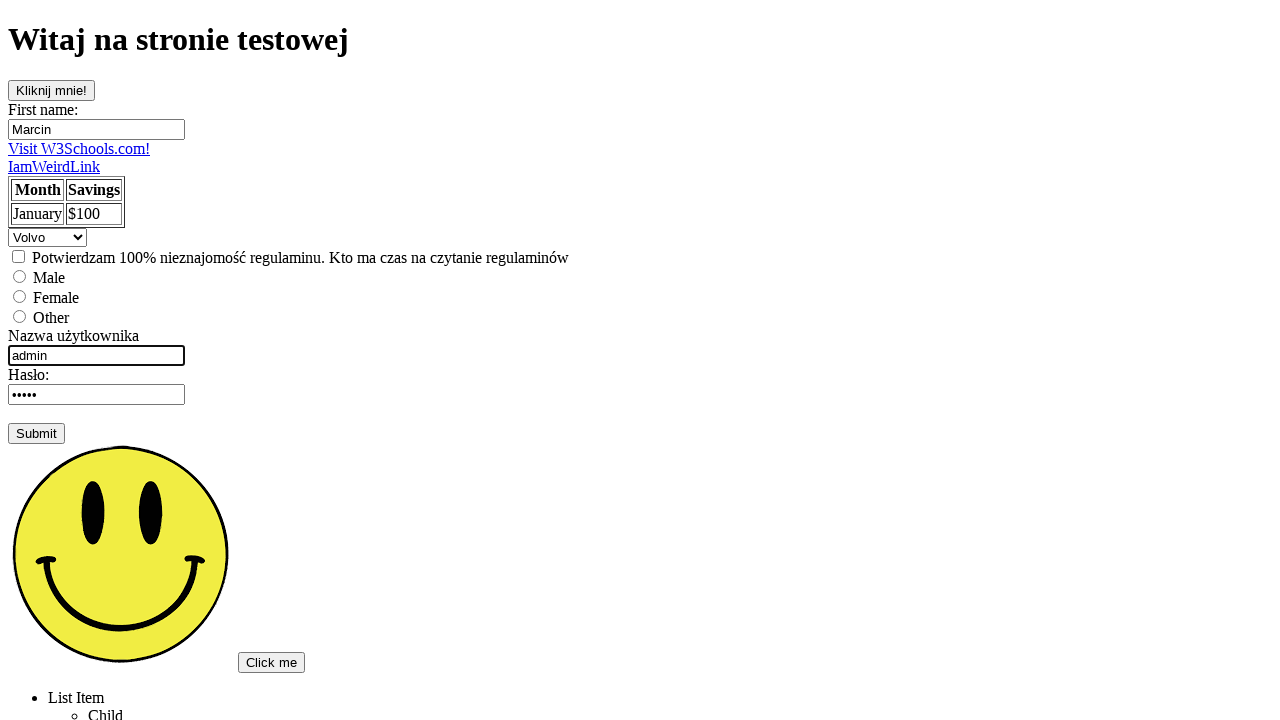

Pressed Enter key in username field on input[name='username']
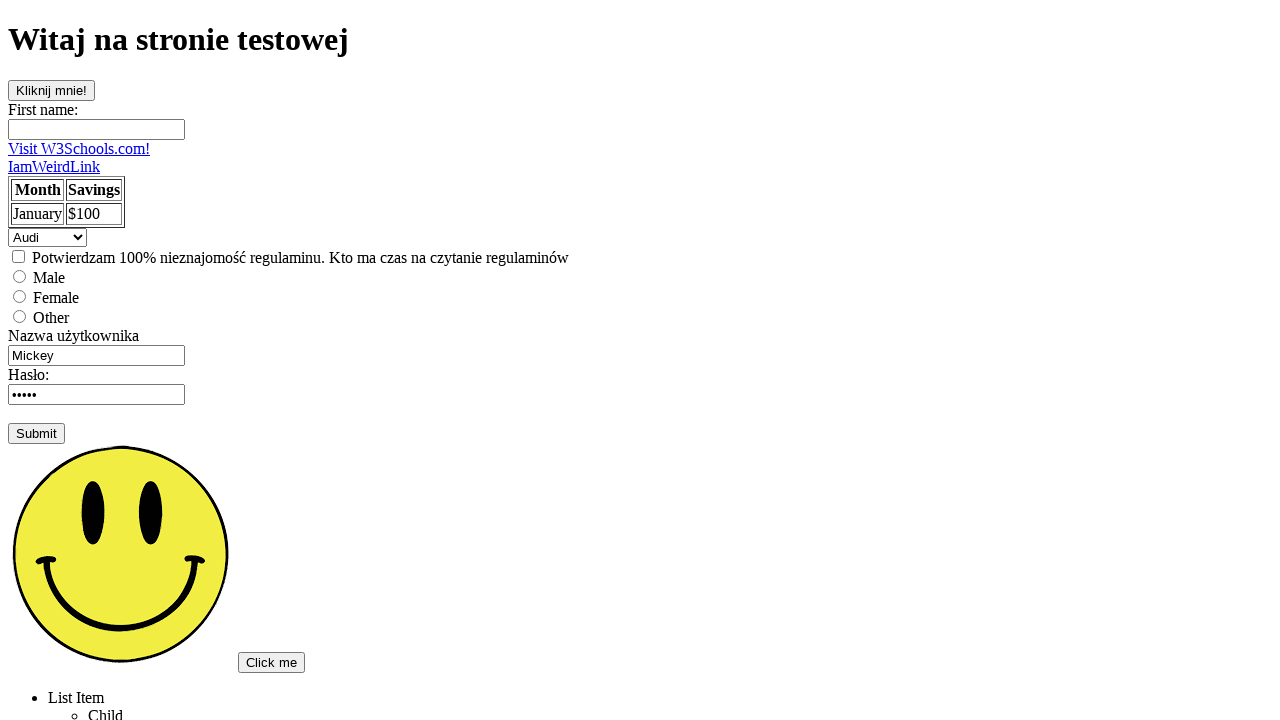

Set up dialog handler to accept alerts
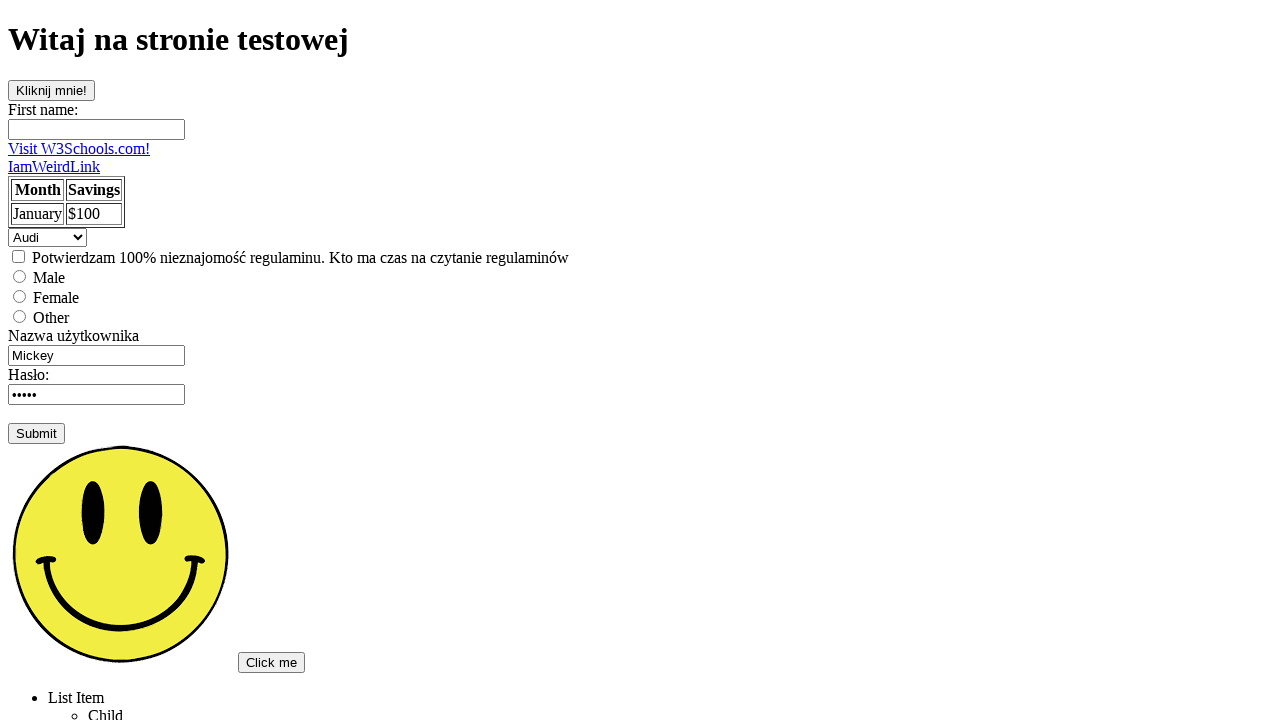

Clicked checkbox at (18, 256) on input[type='checkbox']
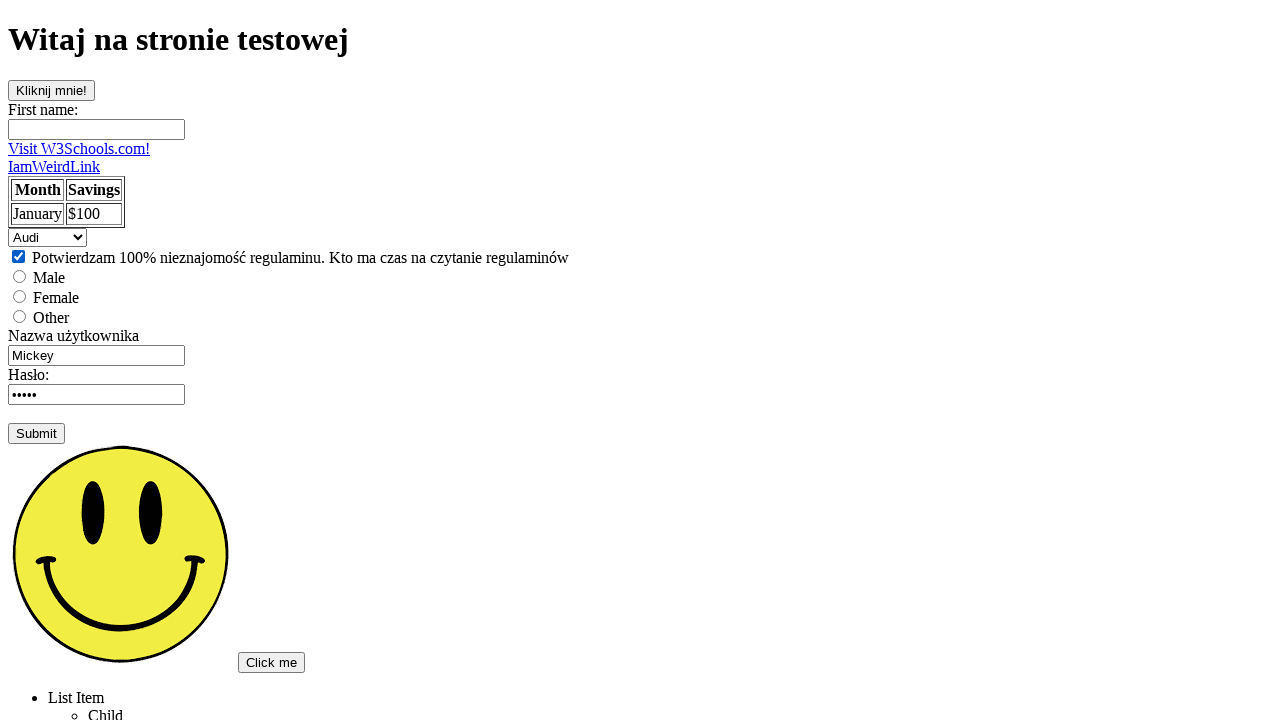

Clicked male radio button at (20, 276) on input[value='male']
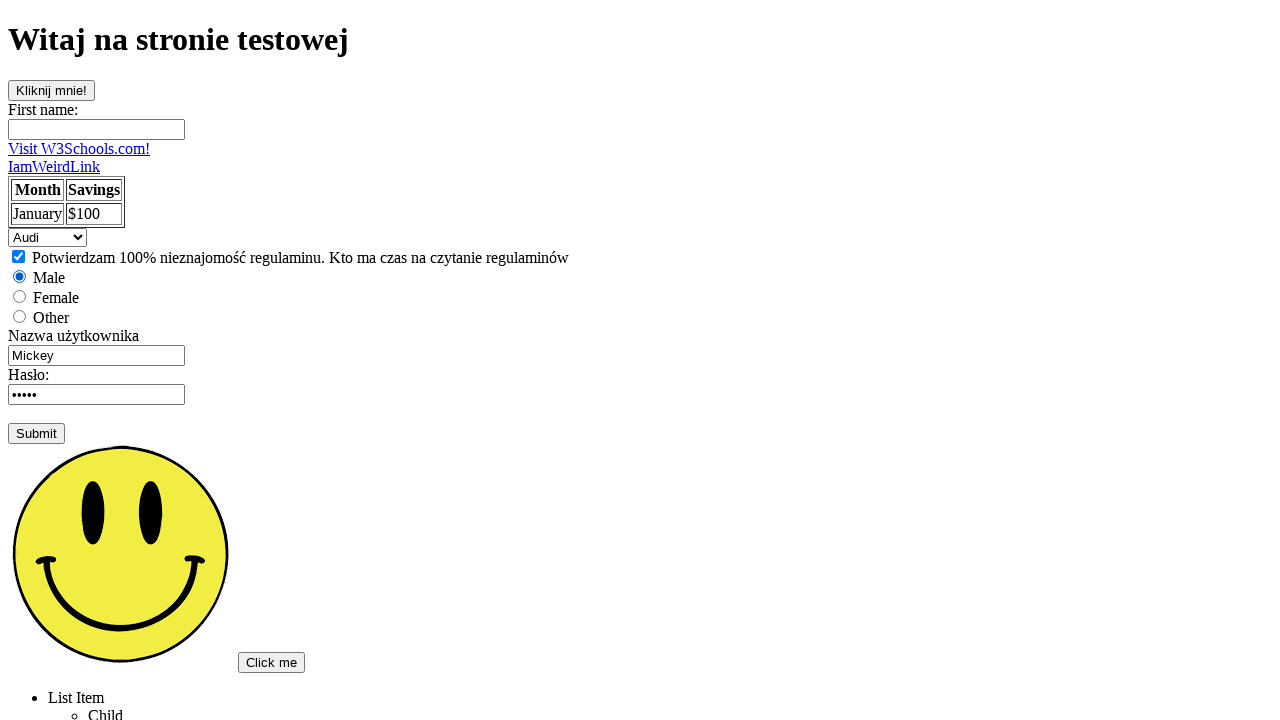

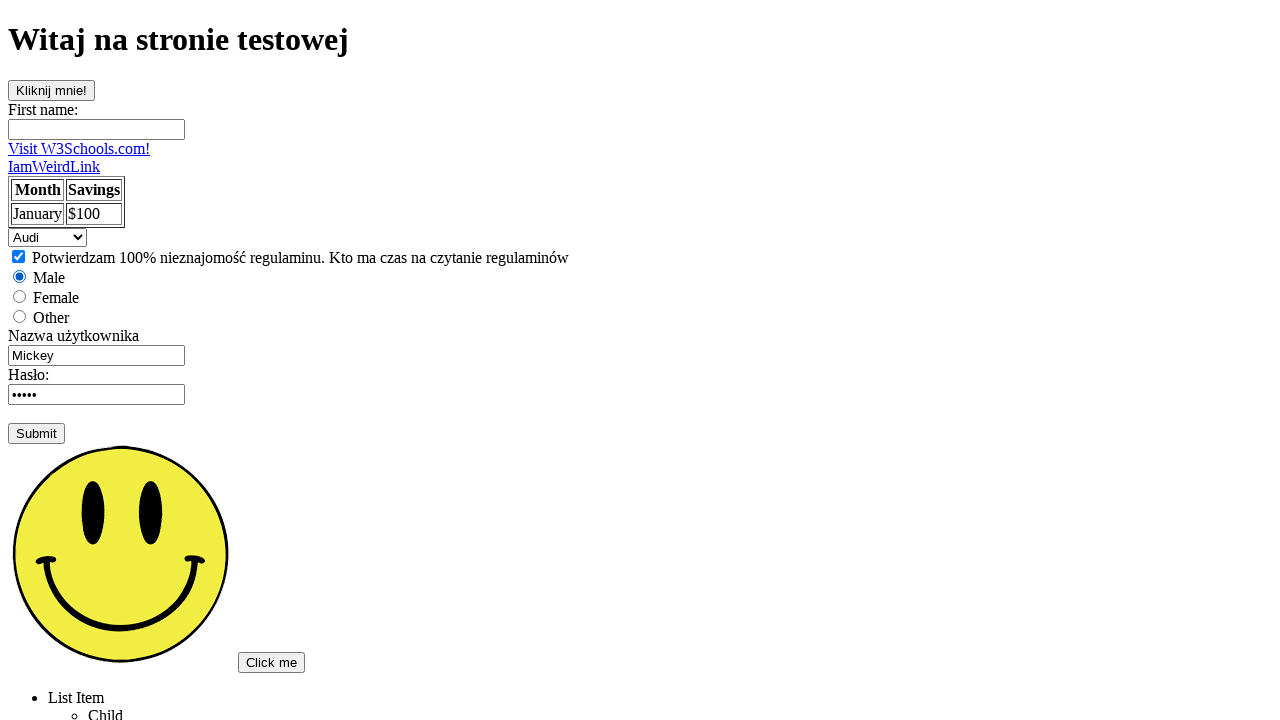